Tests URL navigation by visiting seleniumhq.org and verifying that it redirects to selenium.dev

Starting URL: https://www.seleniumhq.org/

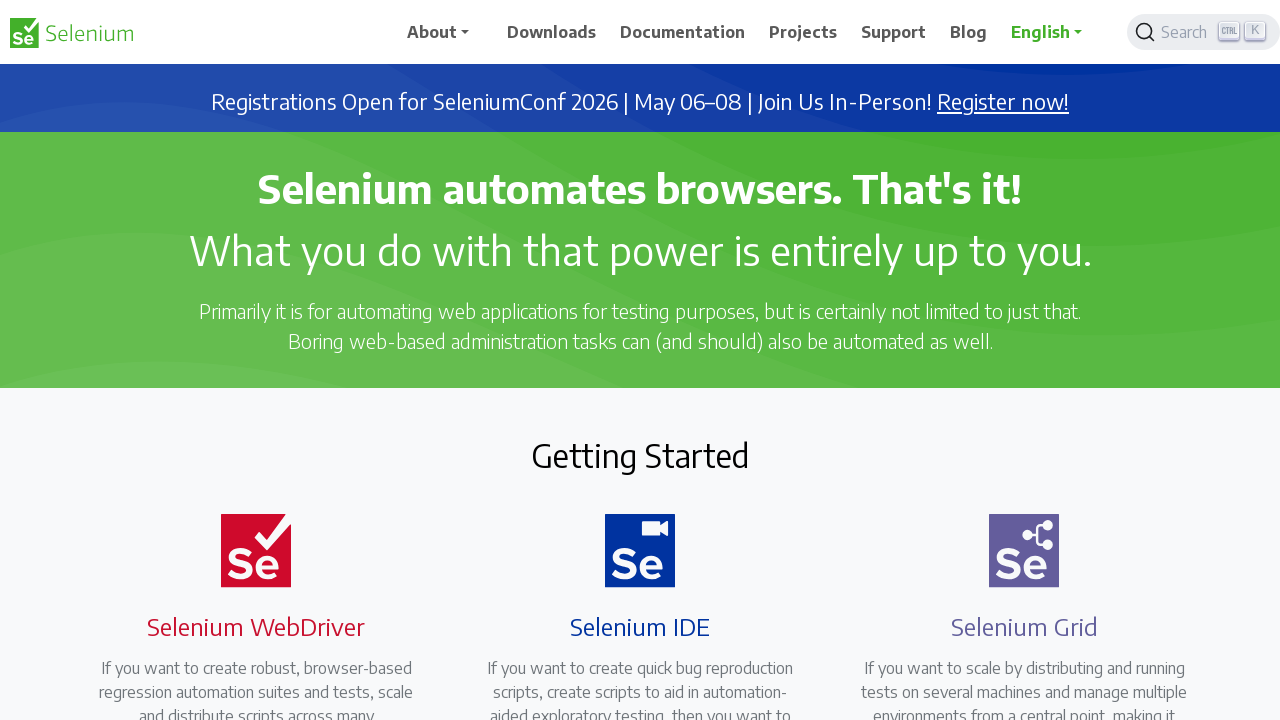

Navigated to https://www.seleniumhq.org/
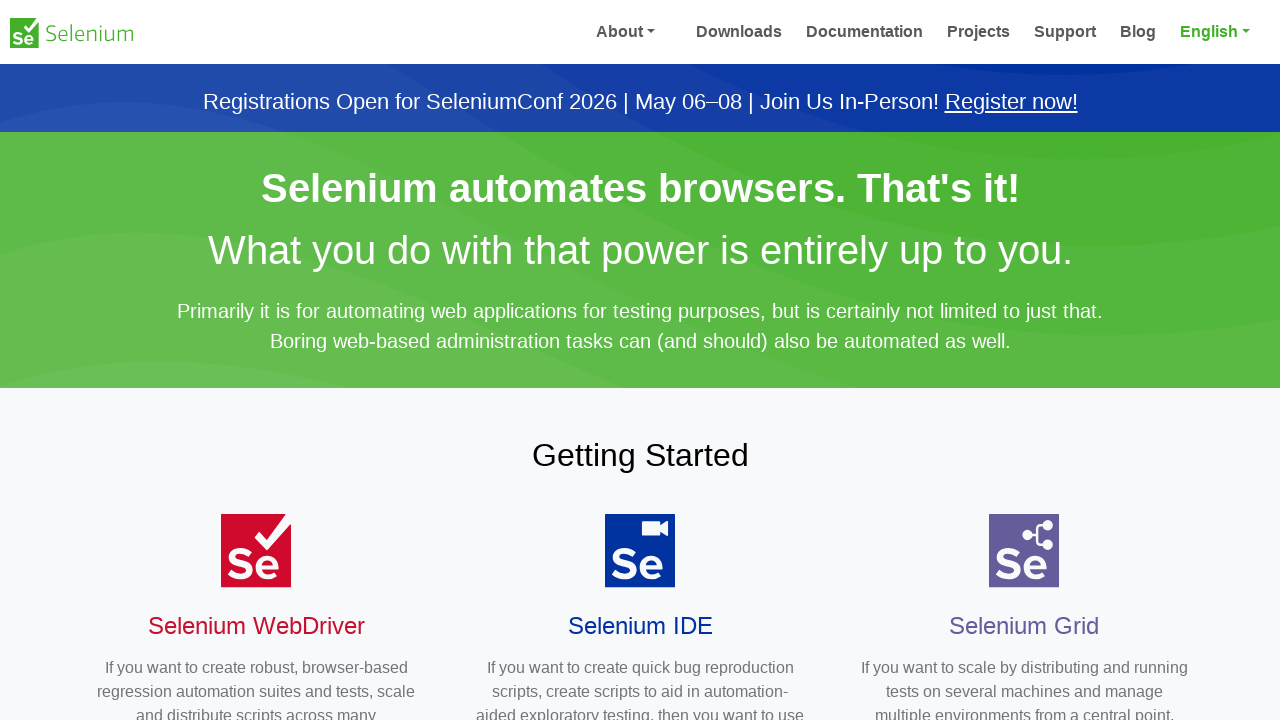

Page fully loaded and network requests completed
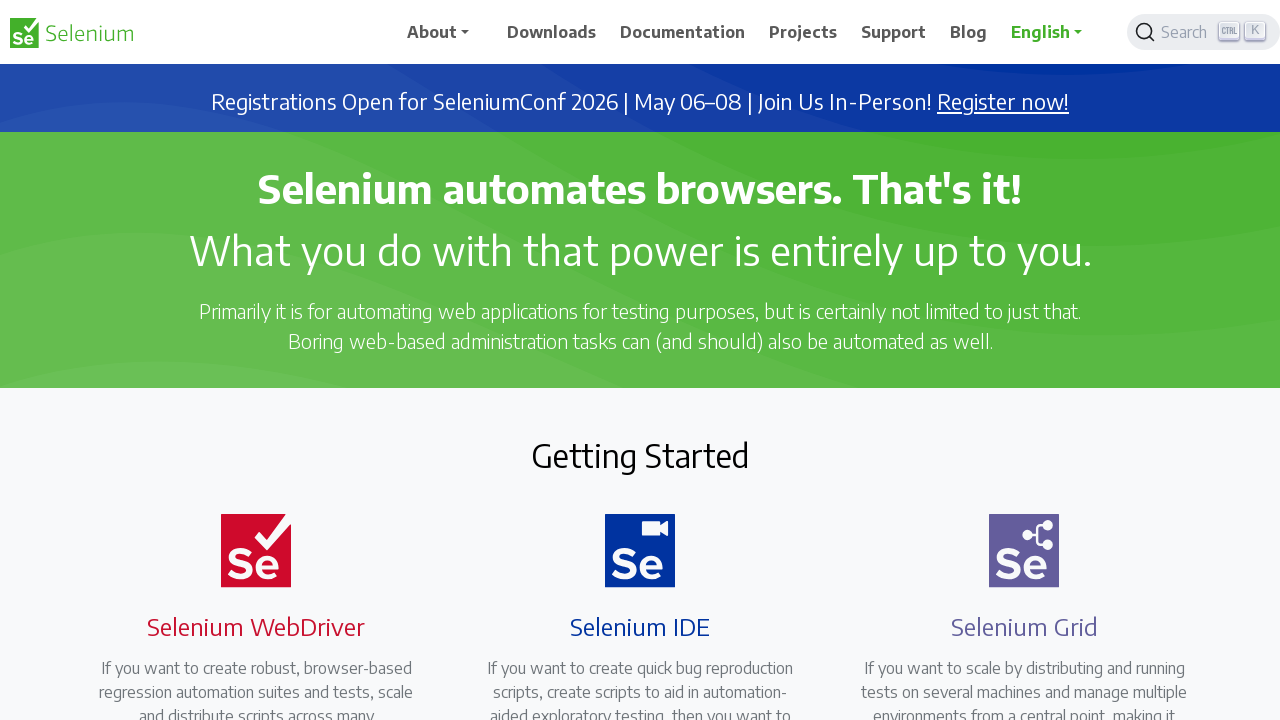

Retrieved current URL: https://www.selenium.dev/
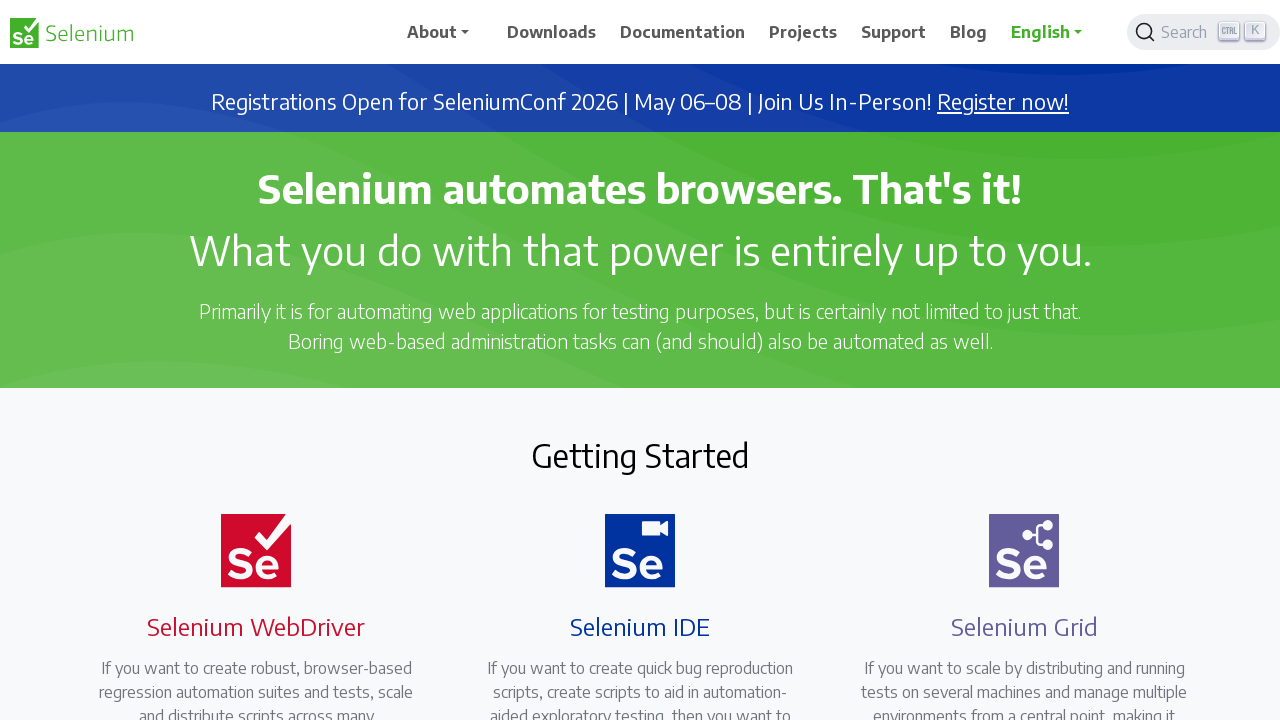

Verified URL redirect: https://www.selenium.dev/ matches expected destination
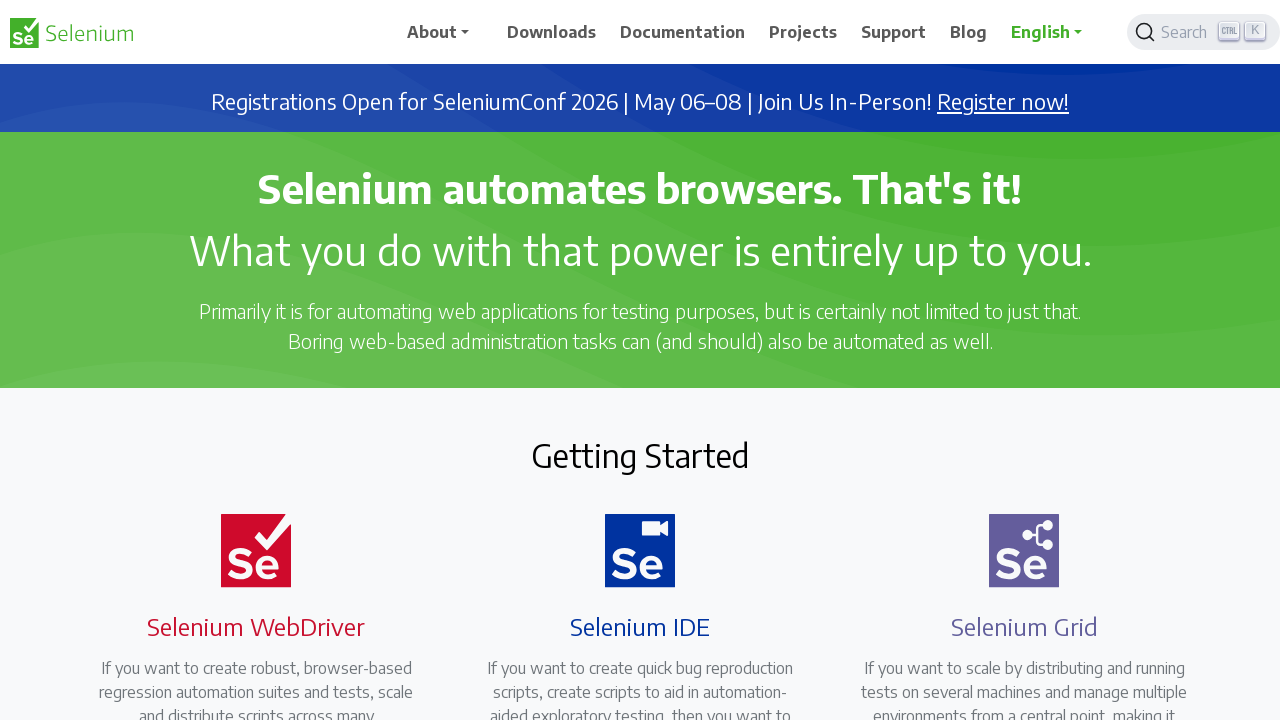

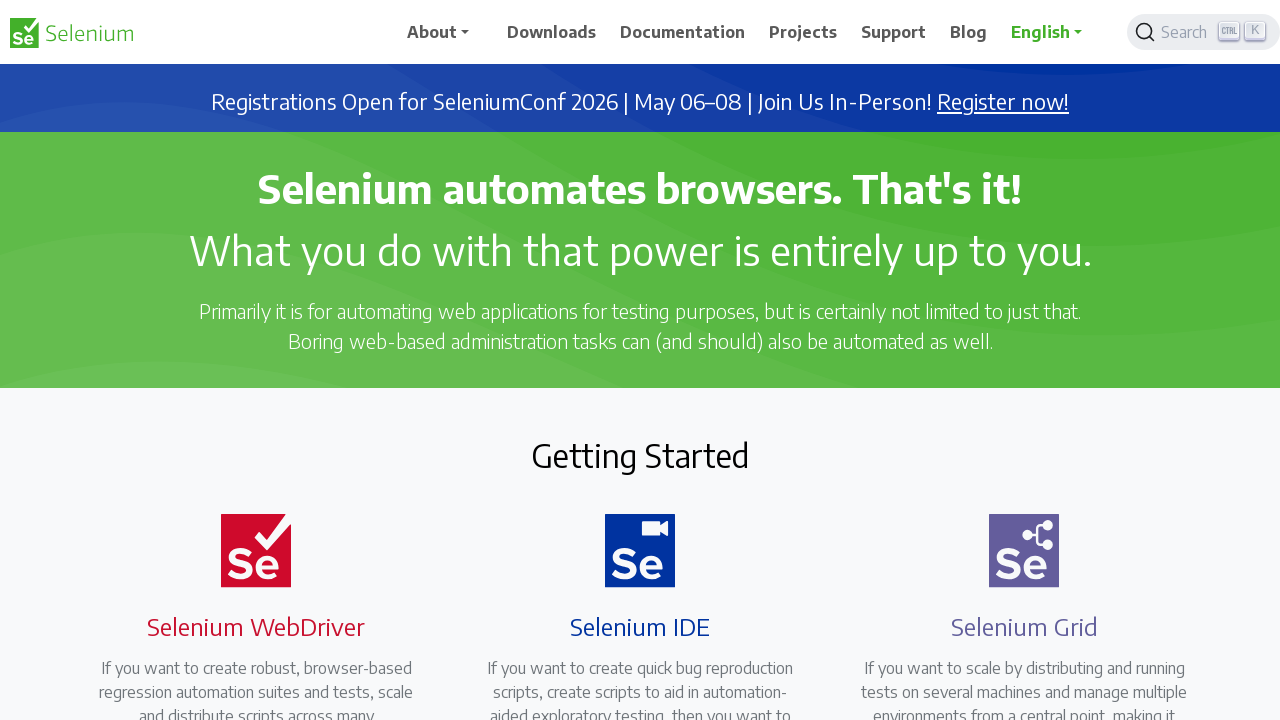